Tests opening user agreement link in a new window

Starting URL: https://b2c.passport.rt.ru/

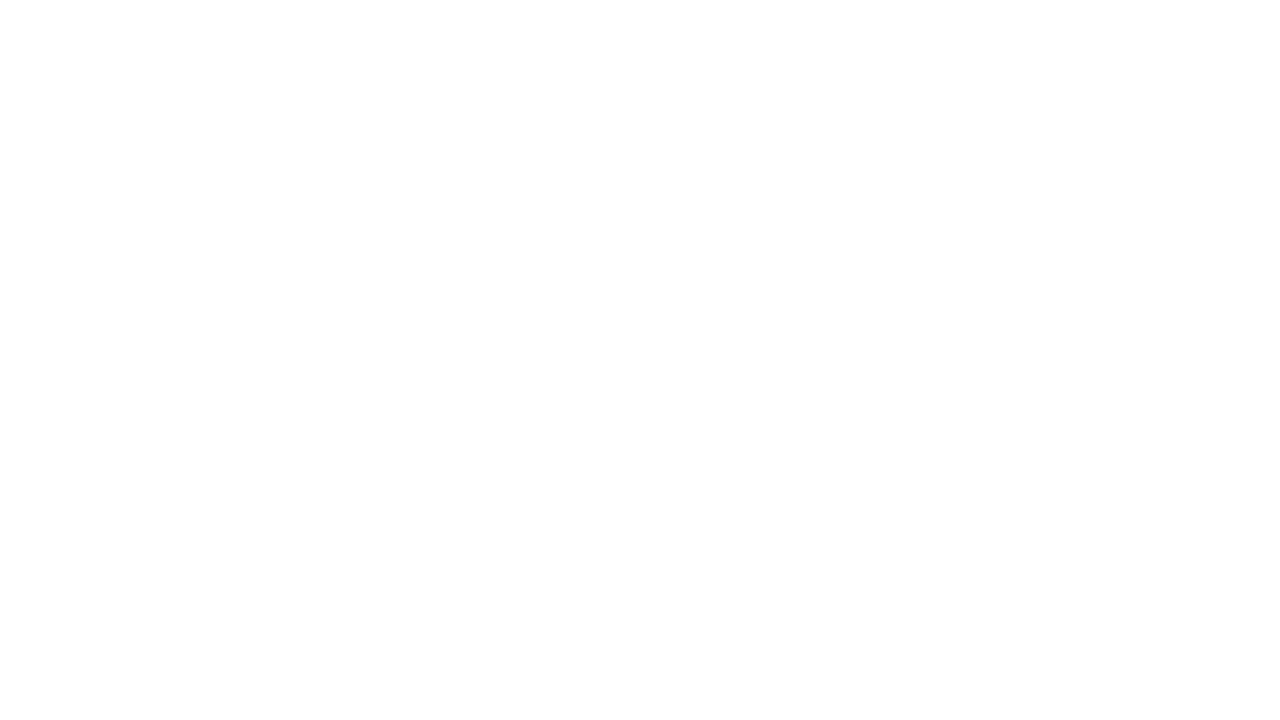

Clicked user agreement link, new page opened at (898, 601) on .auth-policy > .rt-link.rt-link--orange
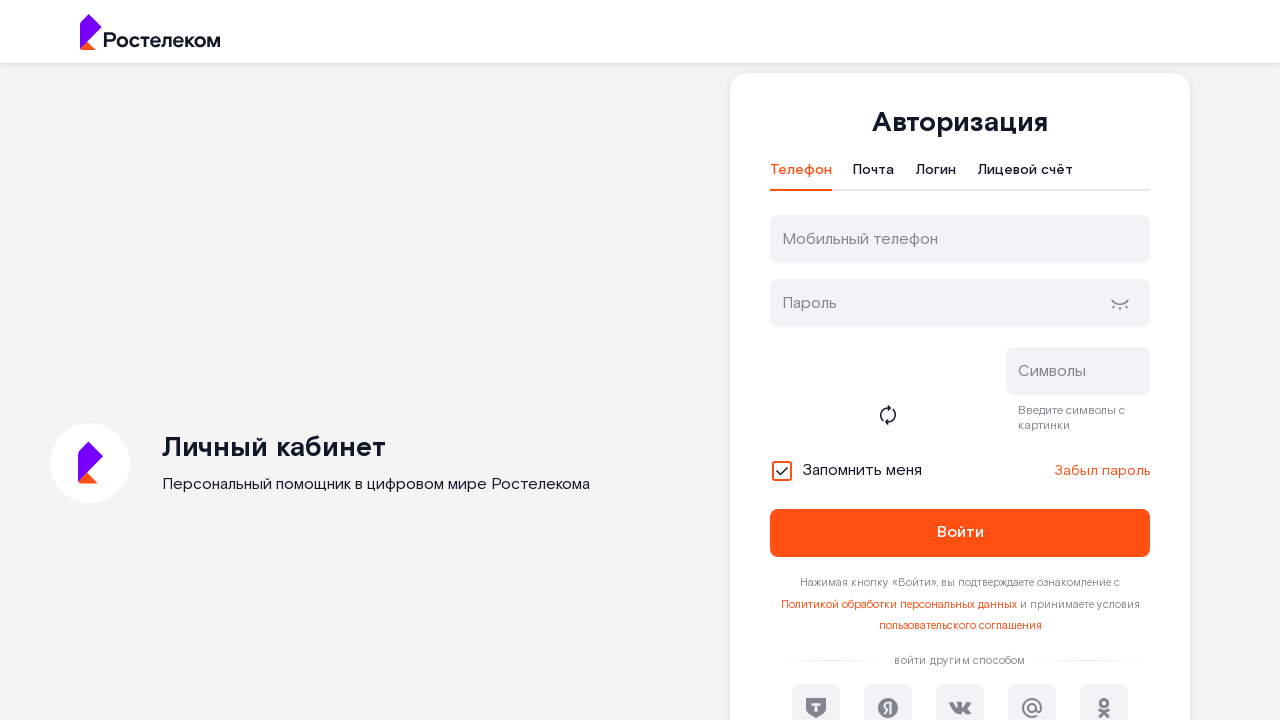

User agreement page loaded in new window
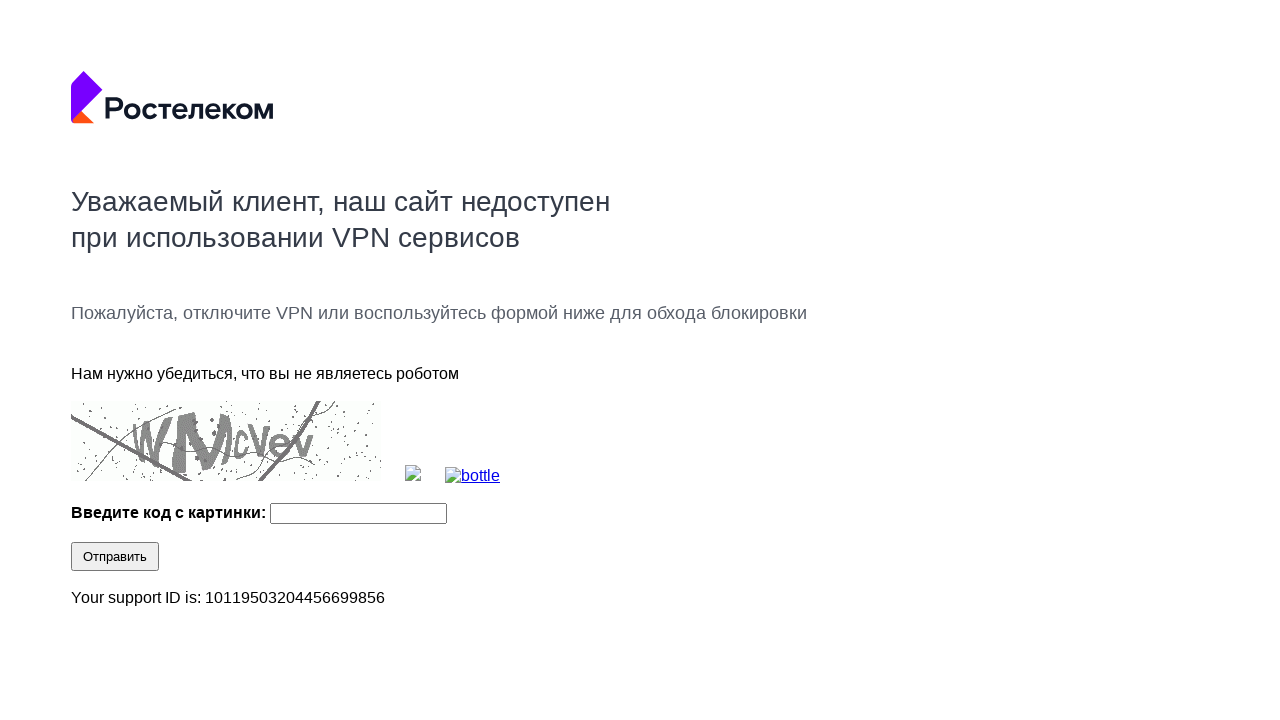

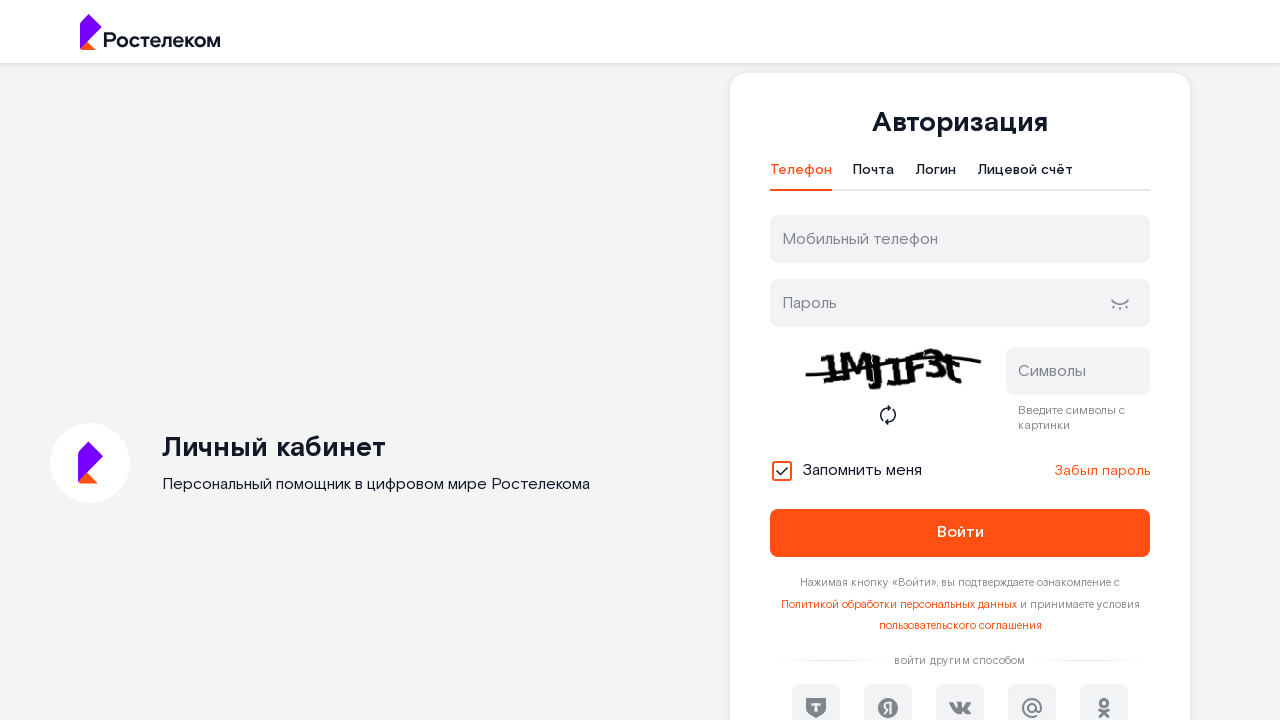